Tests flight booking flow by selecting departure and destination cities, searching for flights, and choosing a specific flight from the results

Starting URL: https://blazedemo.com

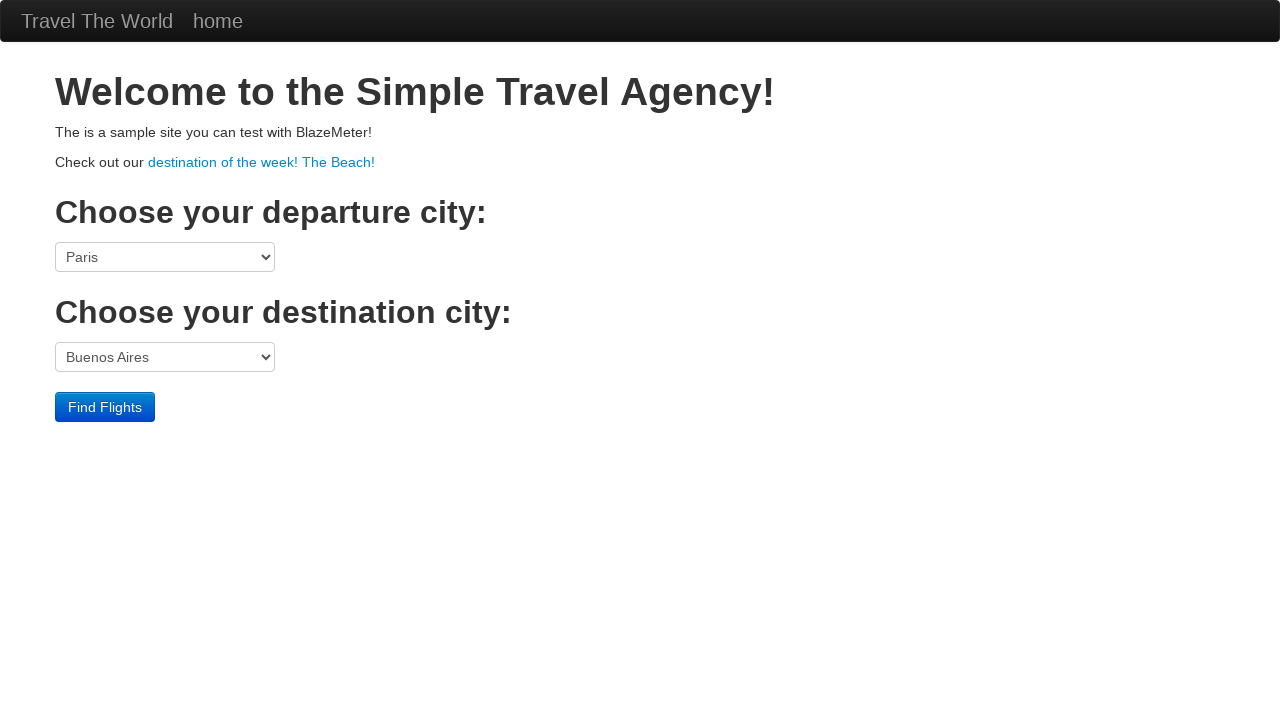

Clicked departure city dropdown at (165, 257) on select[name='fromPort']
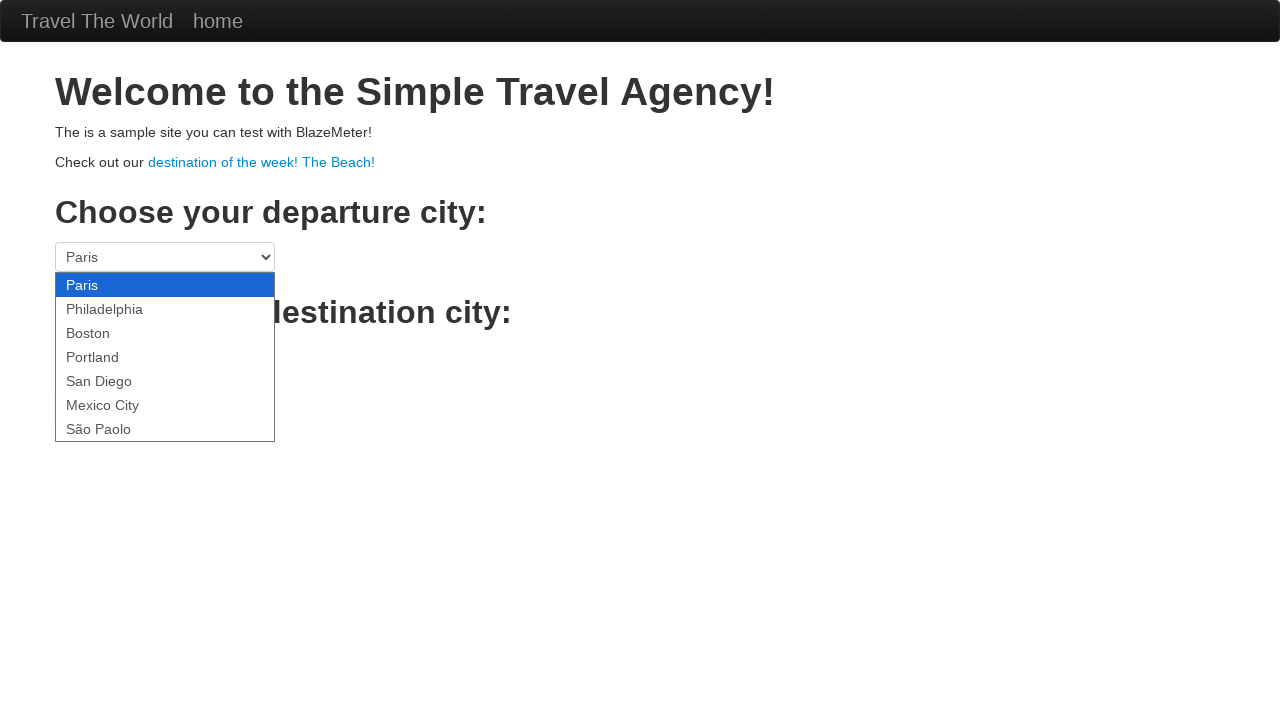

Selected Boston as departure city on select[name='fromPort']
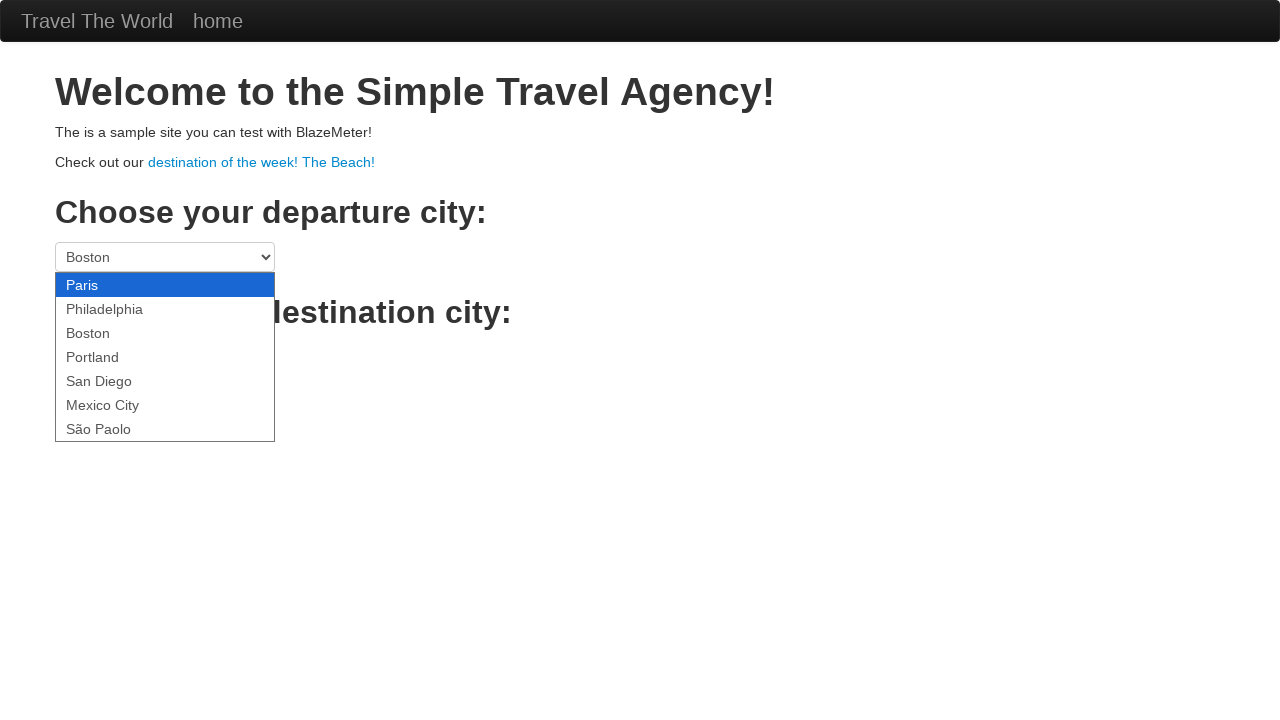

Clicked destination city dropdown at (165, 357) on select[name='toPort']
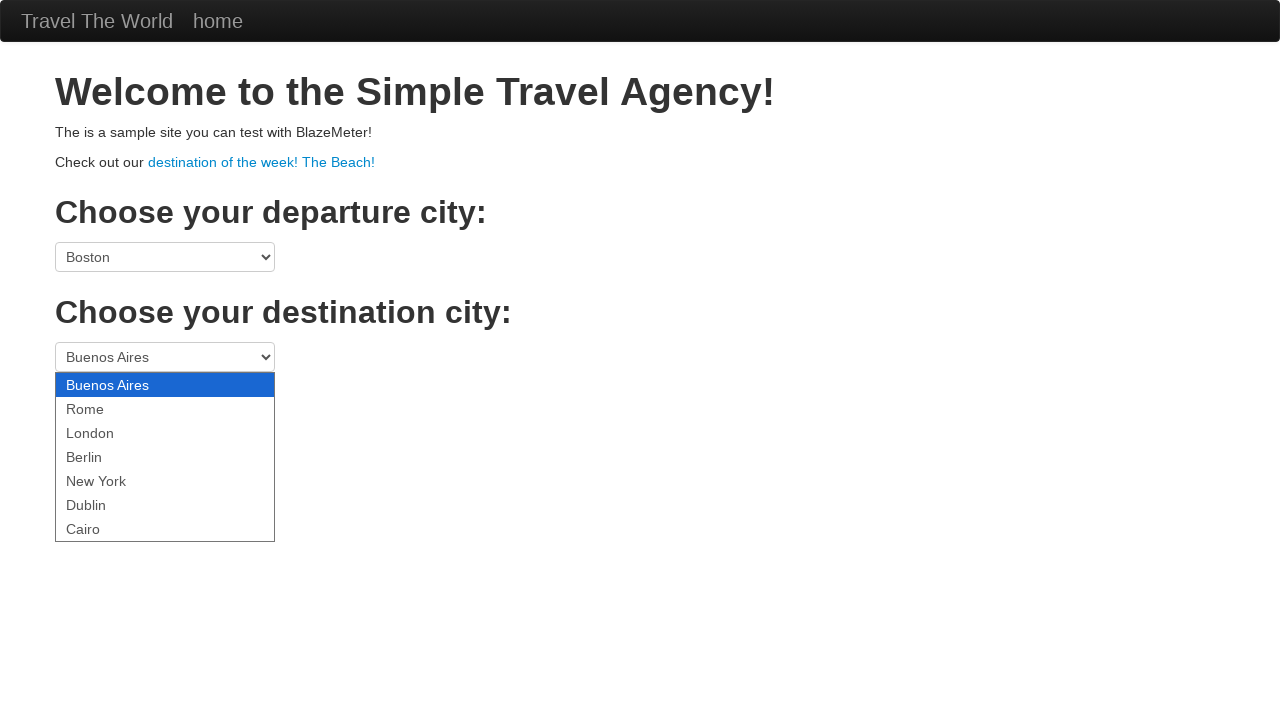

Selected London as destination city on select[name='toPort']
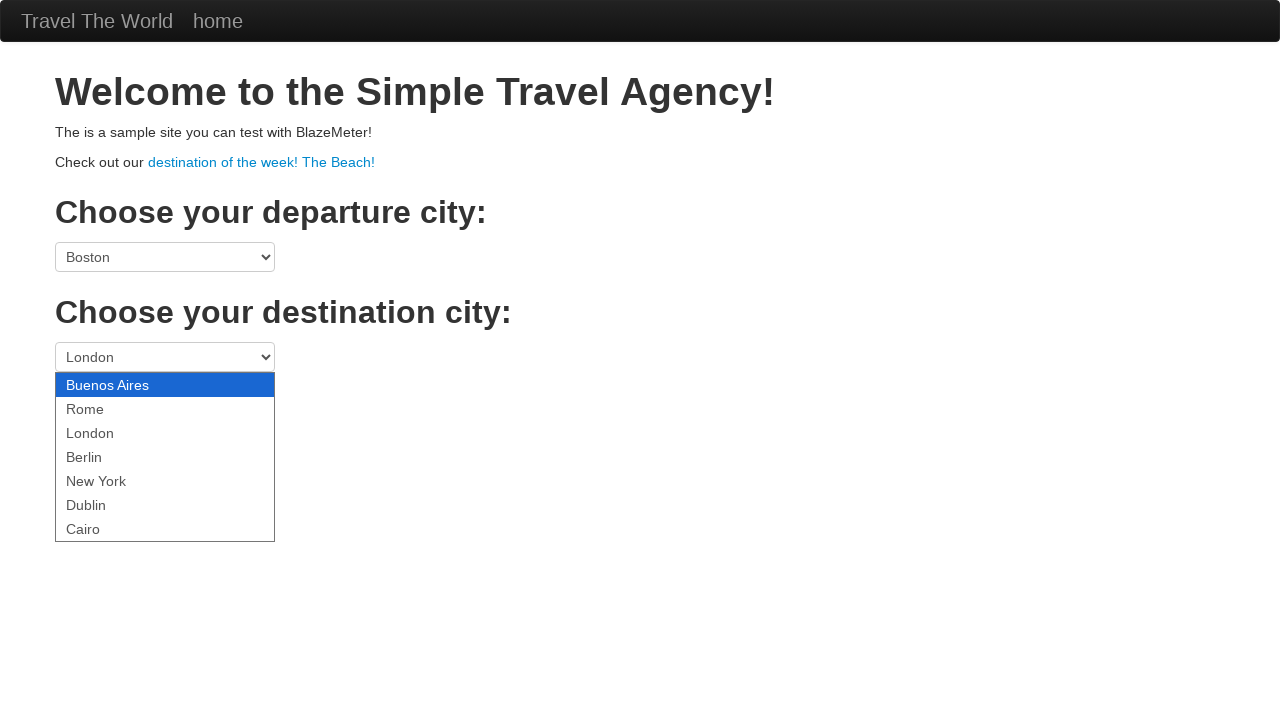

Clicked Find Flights button at (105, 407) on .btn-primary
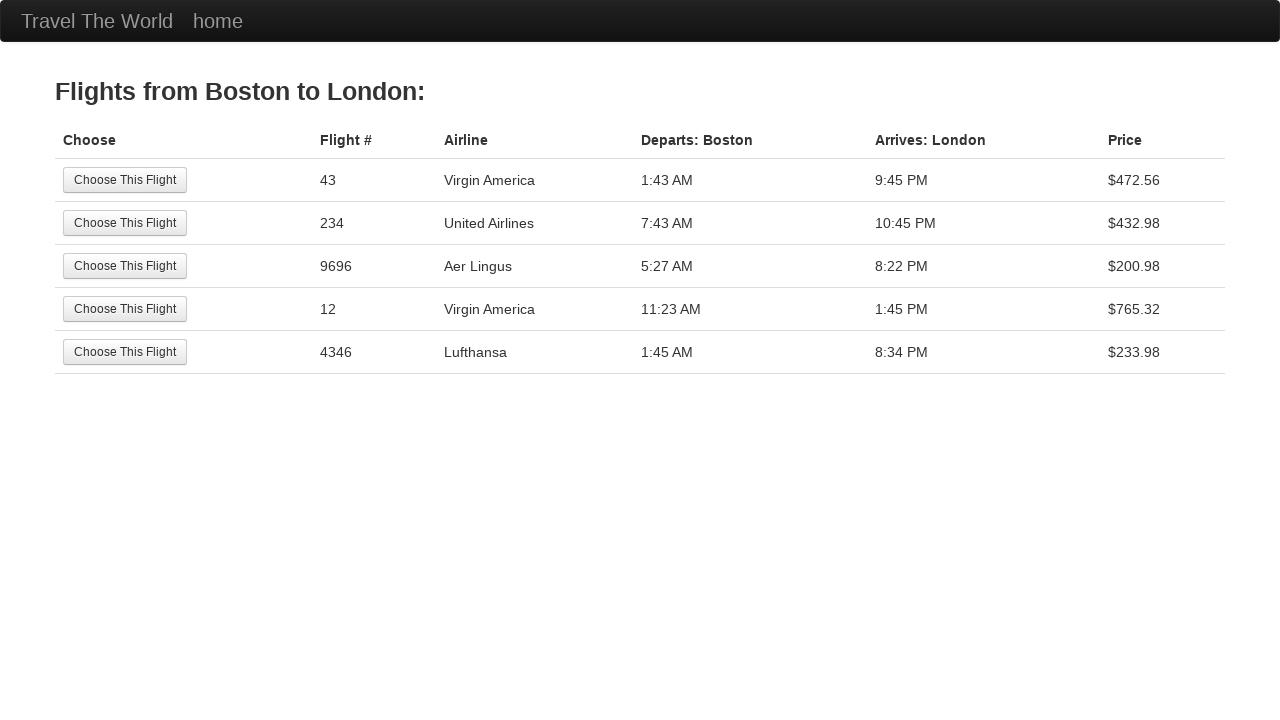

Flight search results page loaded with Boston to London flights
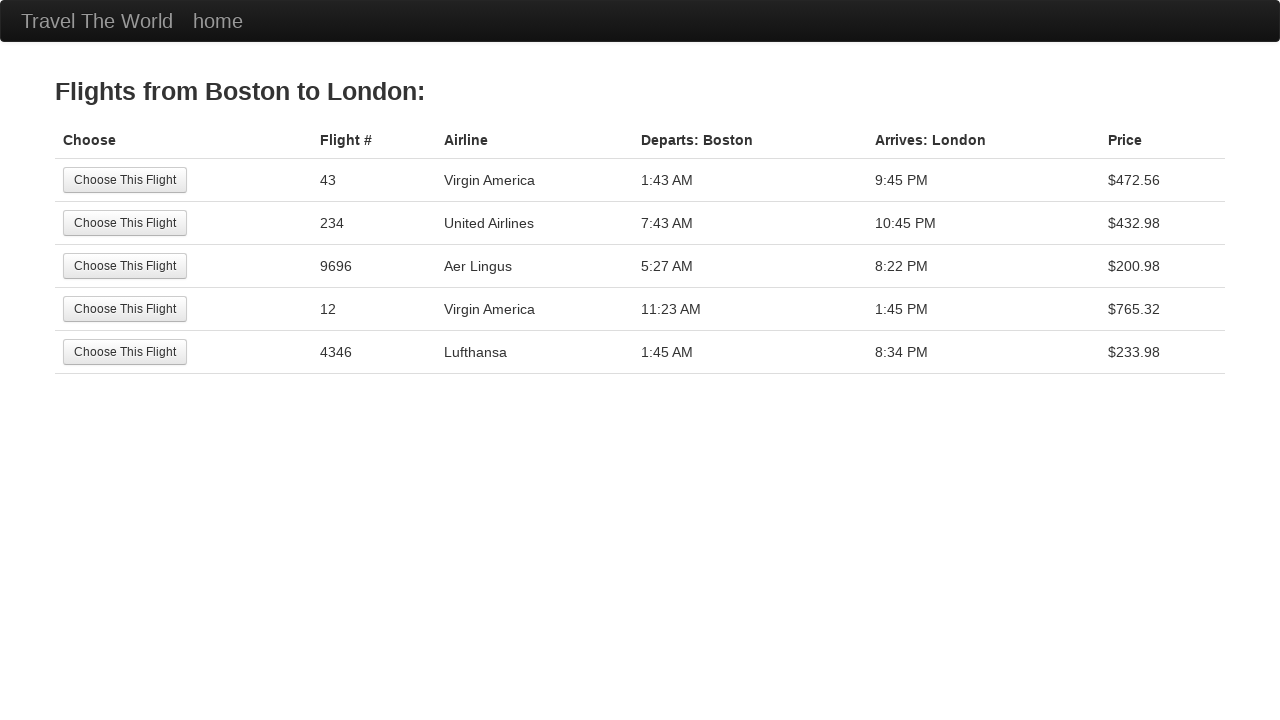

Clicked first Choose This Flight button to select a flight at (125, 180) on tr:nth-child(1) .btn
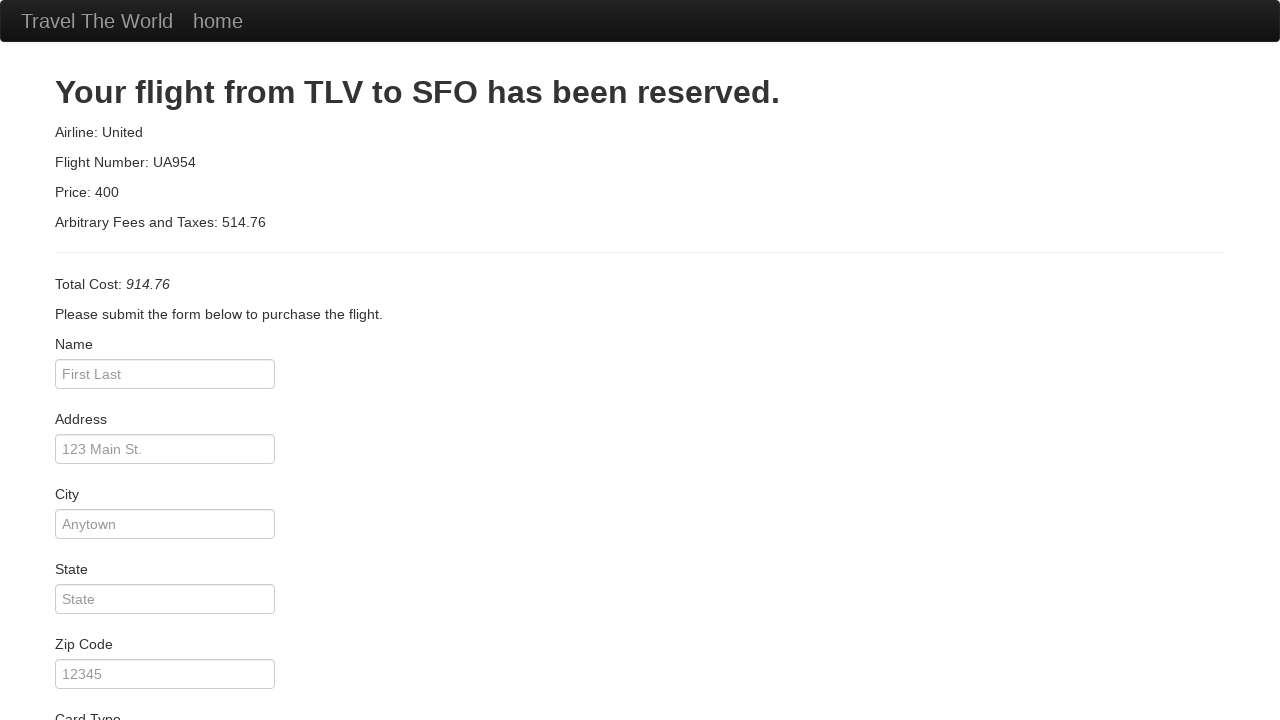

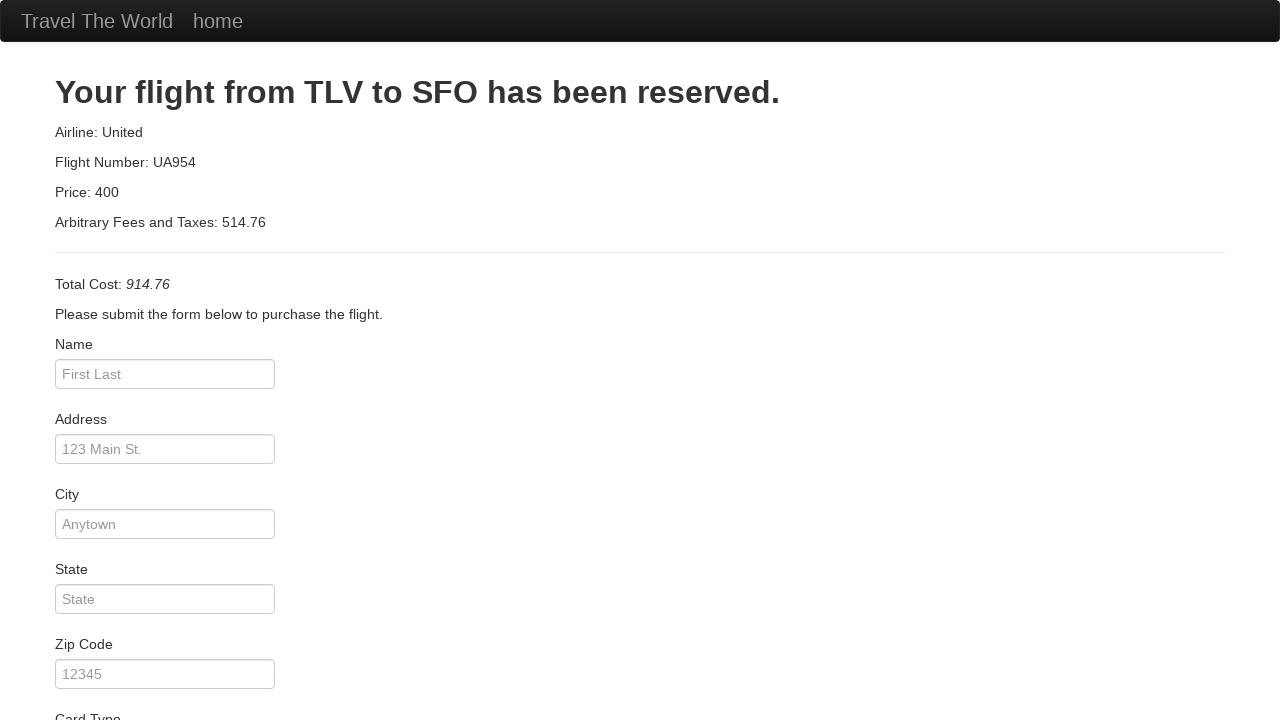